Navigates to the Greens Technologys website and maximizes the browser window to verify the page loads correctly

Starting URL: http://www.greenstechnologys.com/

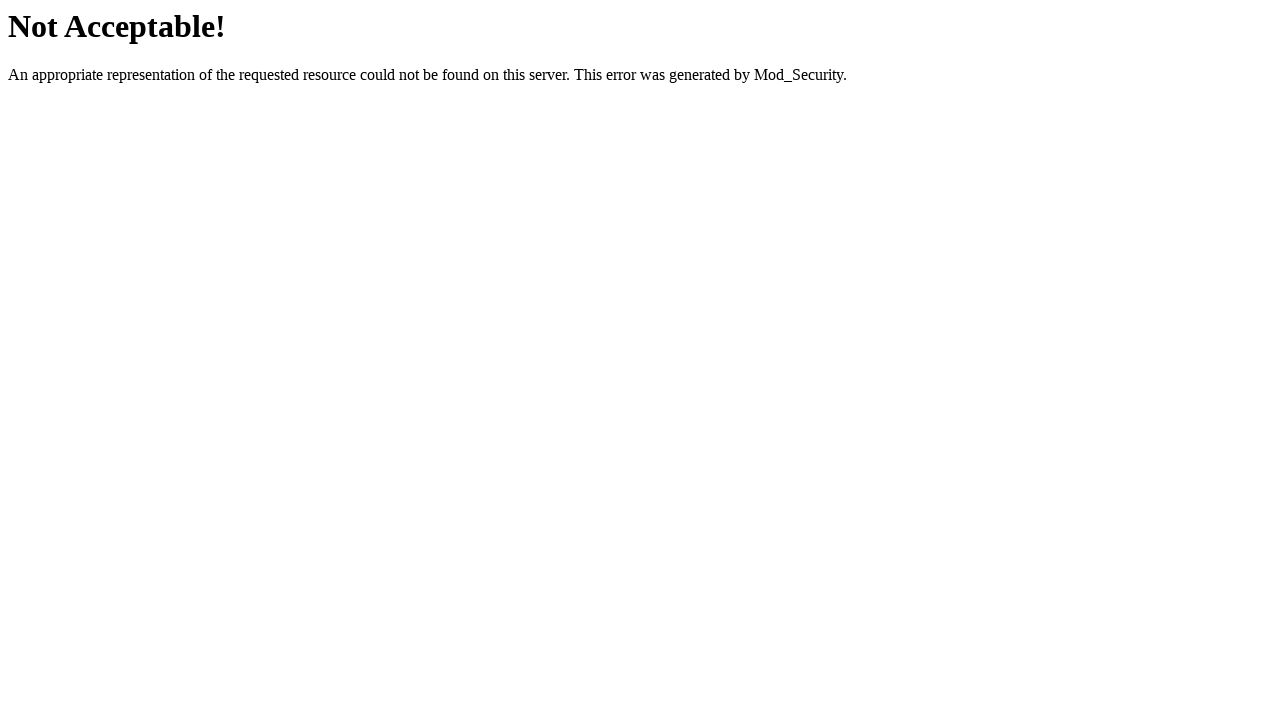

Set viewport size to 1920x1080 to maximize browser window
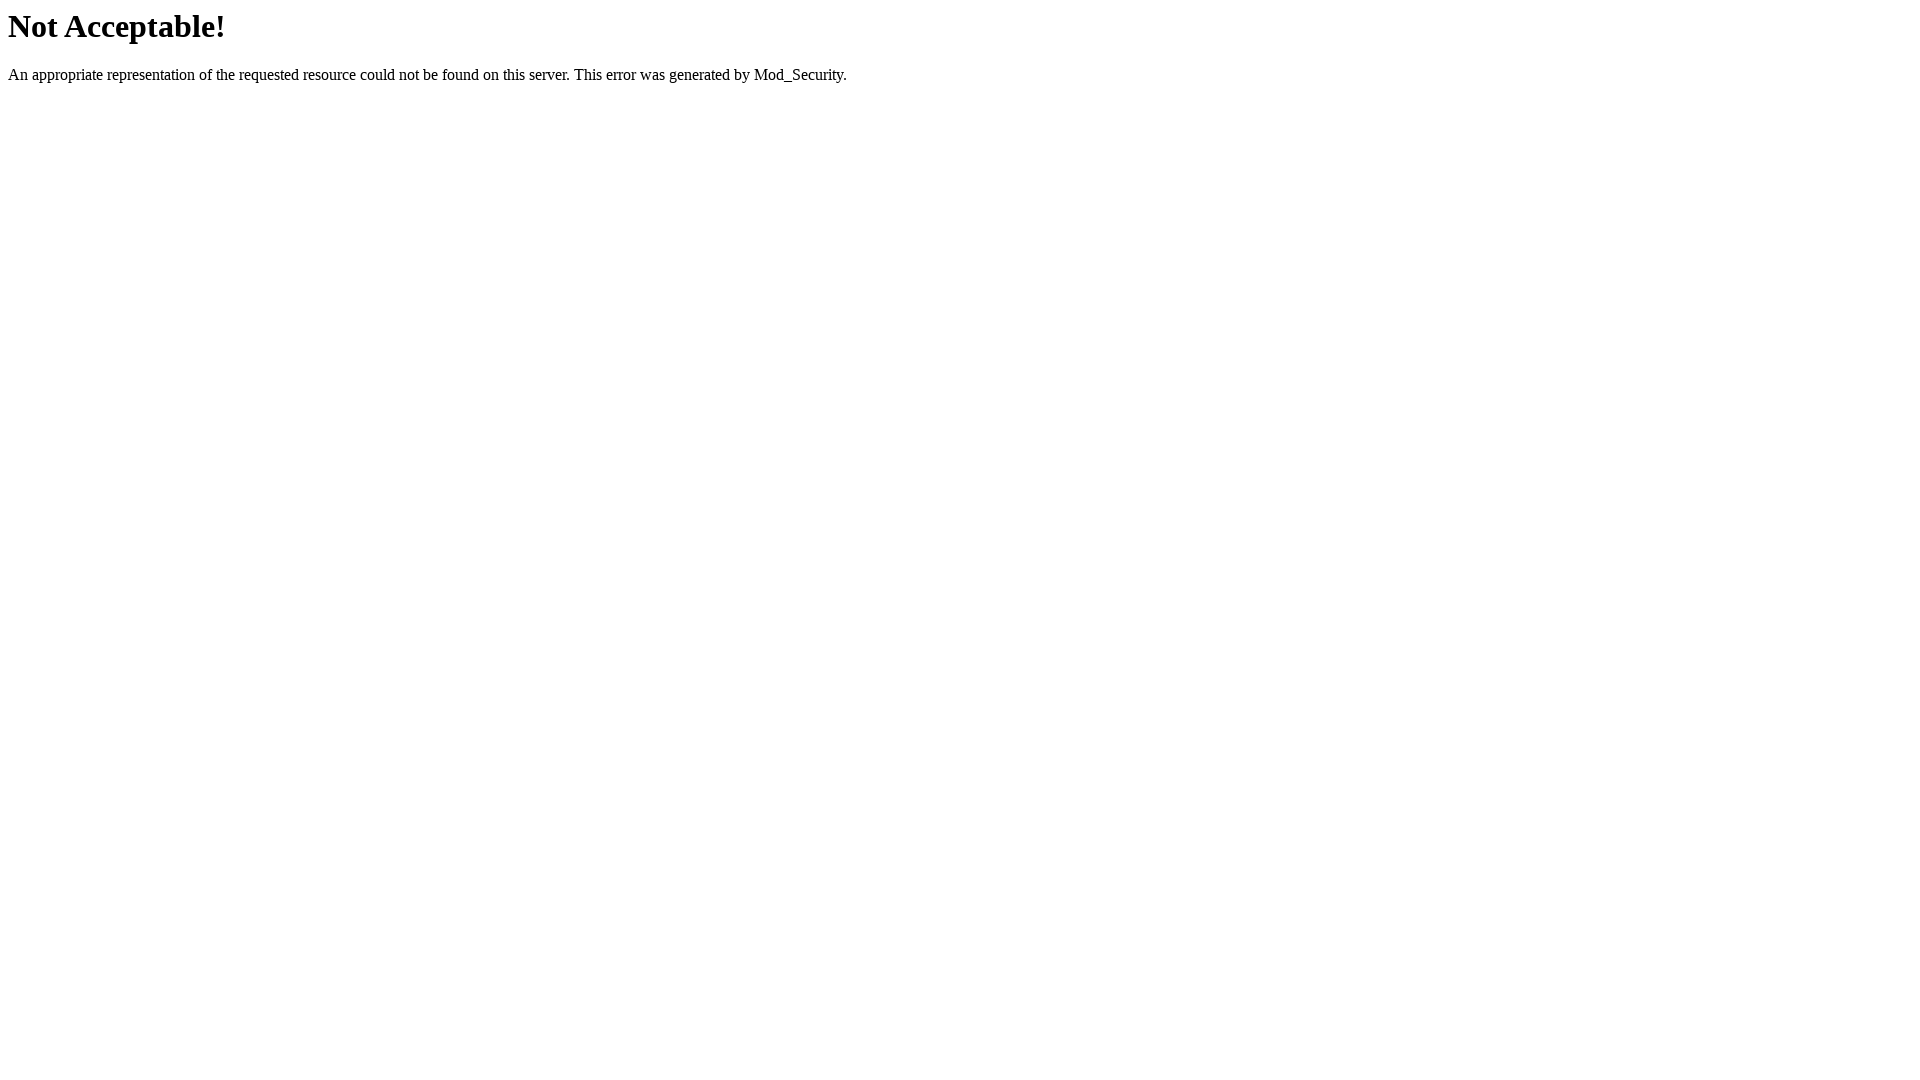

Waited for page to fully load - networkidle state reached
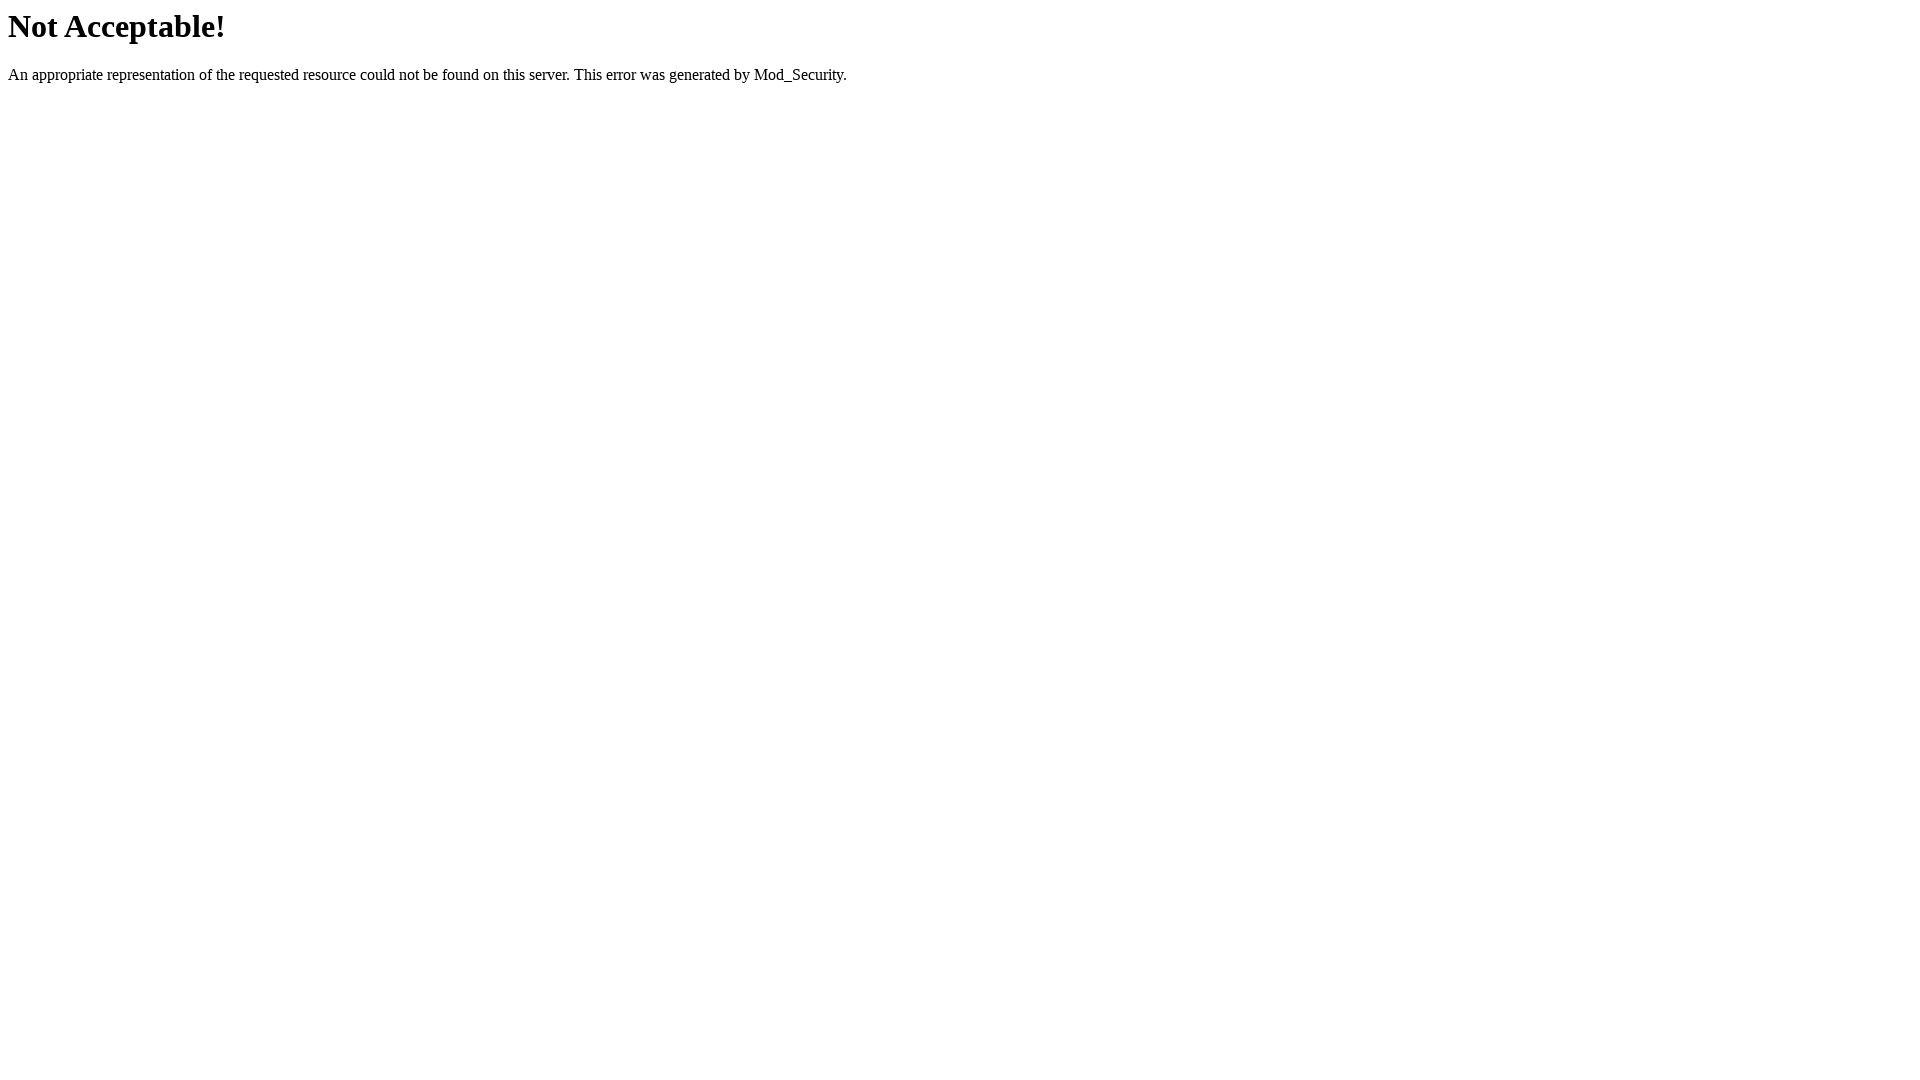

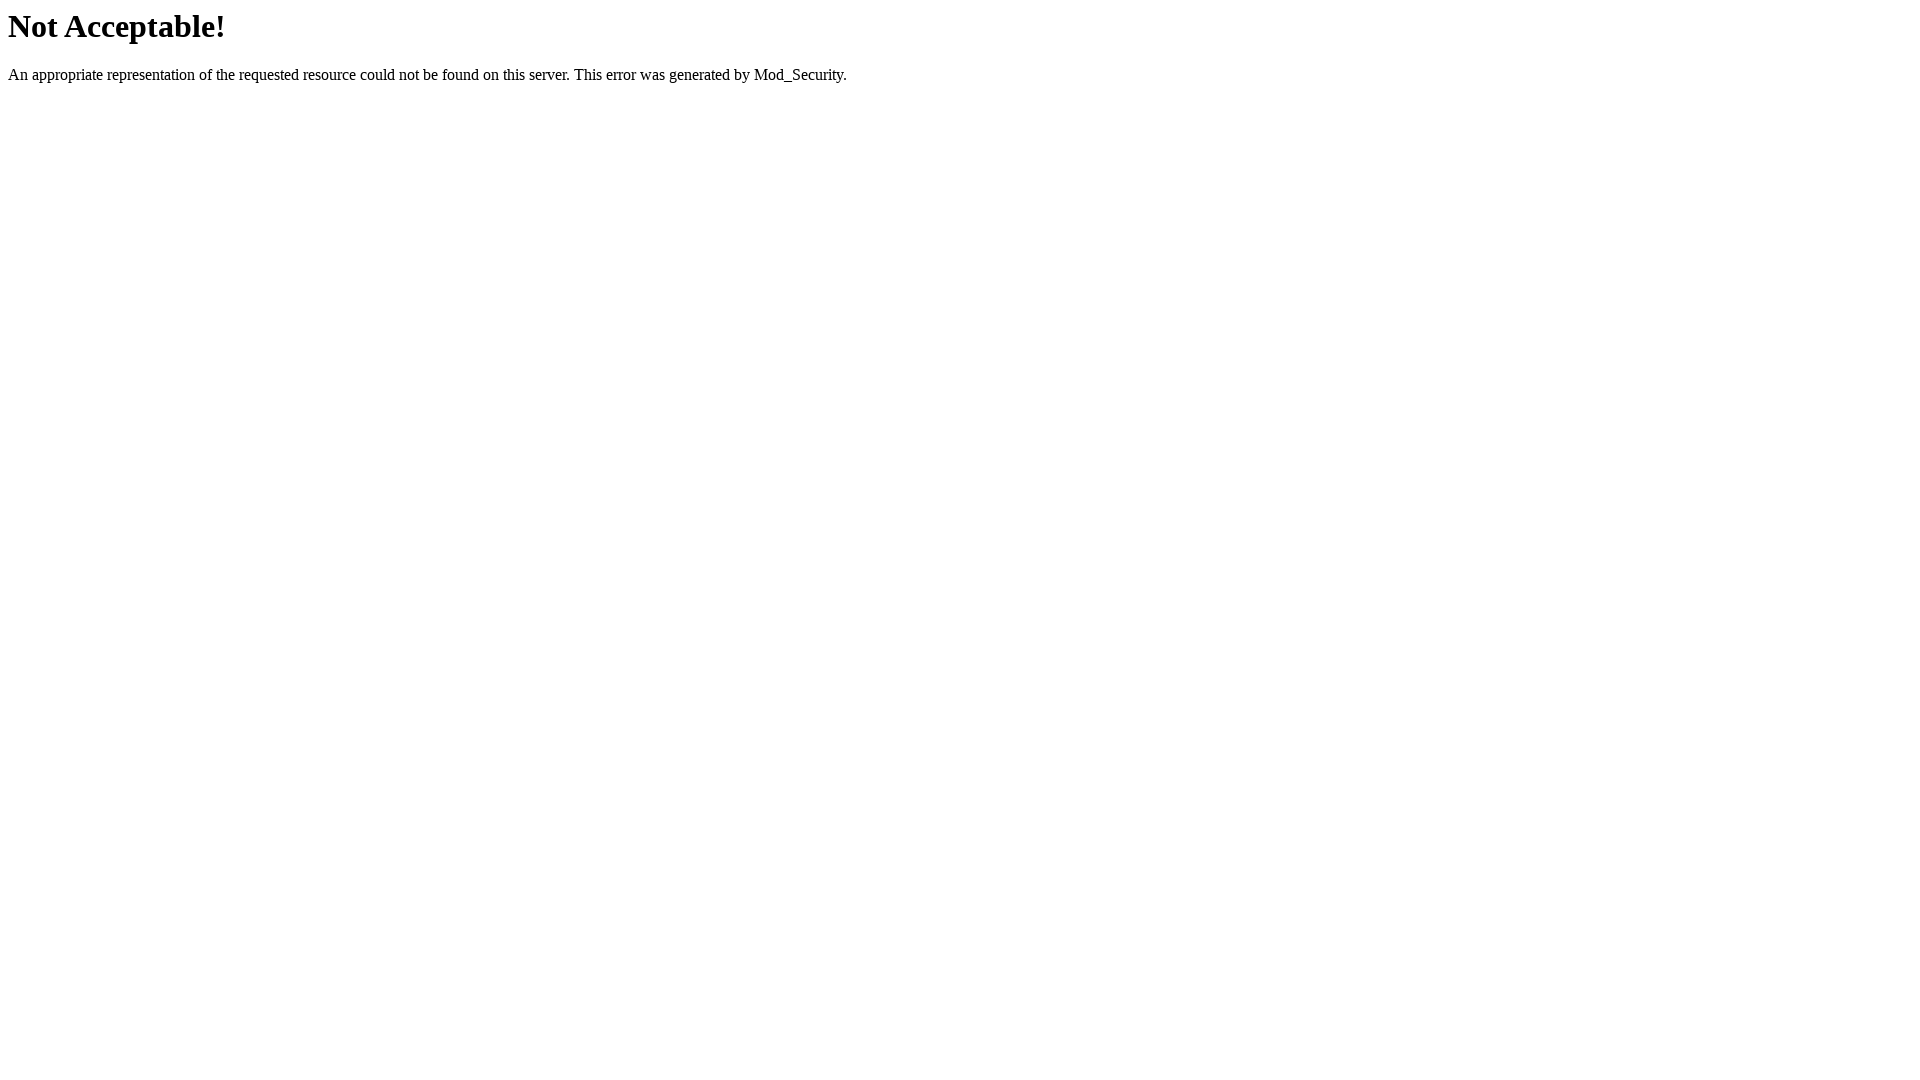